Tests a jQuery context menu by right-clicking on a button to open the context menu, then clicking the "Copy" option and accepting the resulting alert dialog.

Starting URL: https://swisnl.github.io/jQuery-contextMenu/demo.html

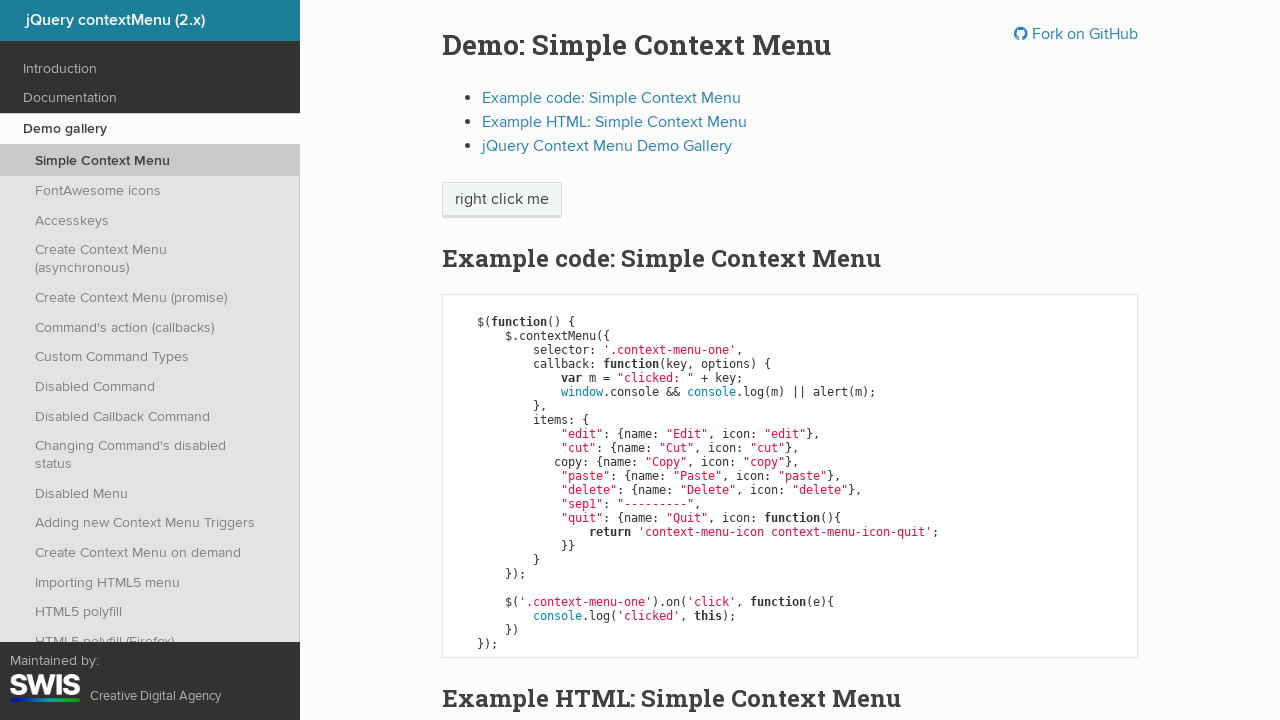

Right-clicked on context menu button to open the menu at (502, 200) on span.context-menu-one.btn.btn-neutral
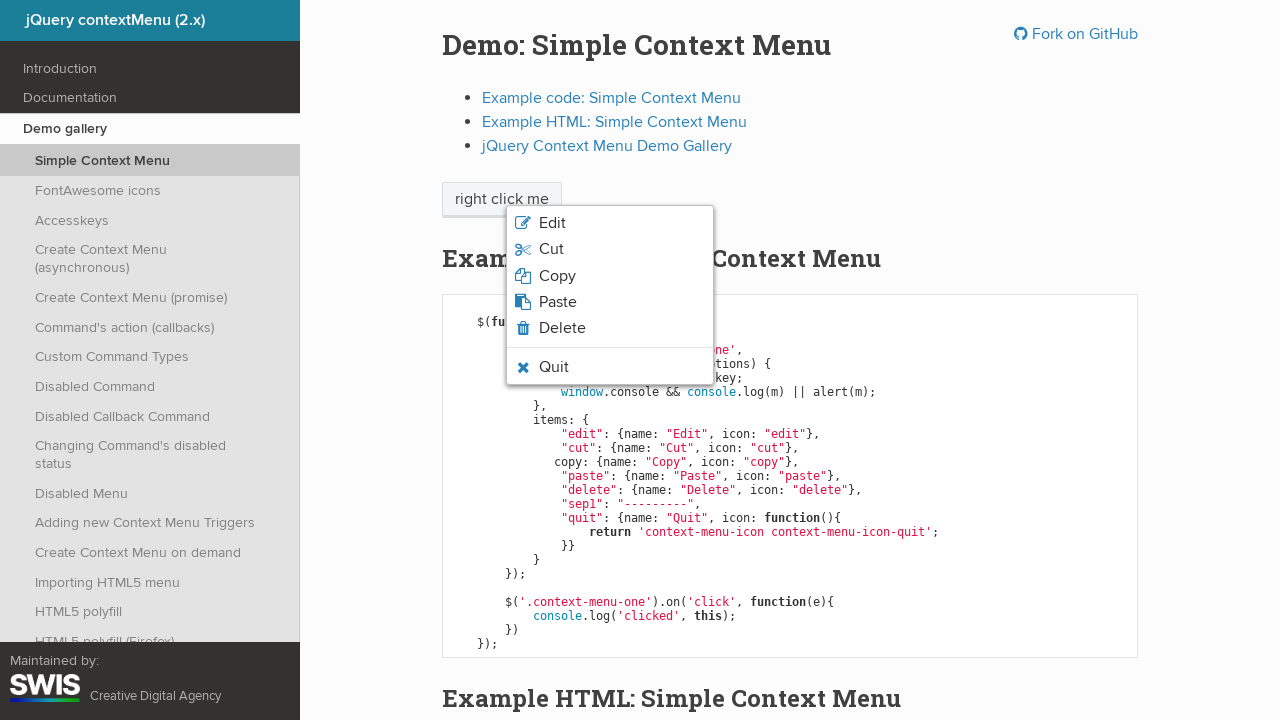

Clicked on the Copy option in the context menu at (610, 276) on li.context-menu-item.context-menu-icon.context-menu-icon-copy
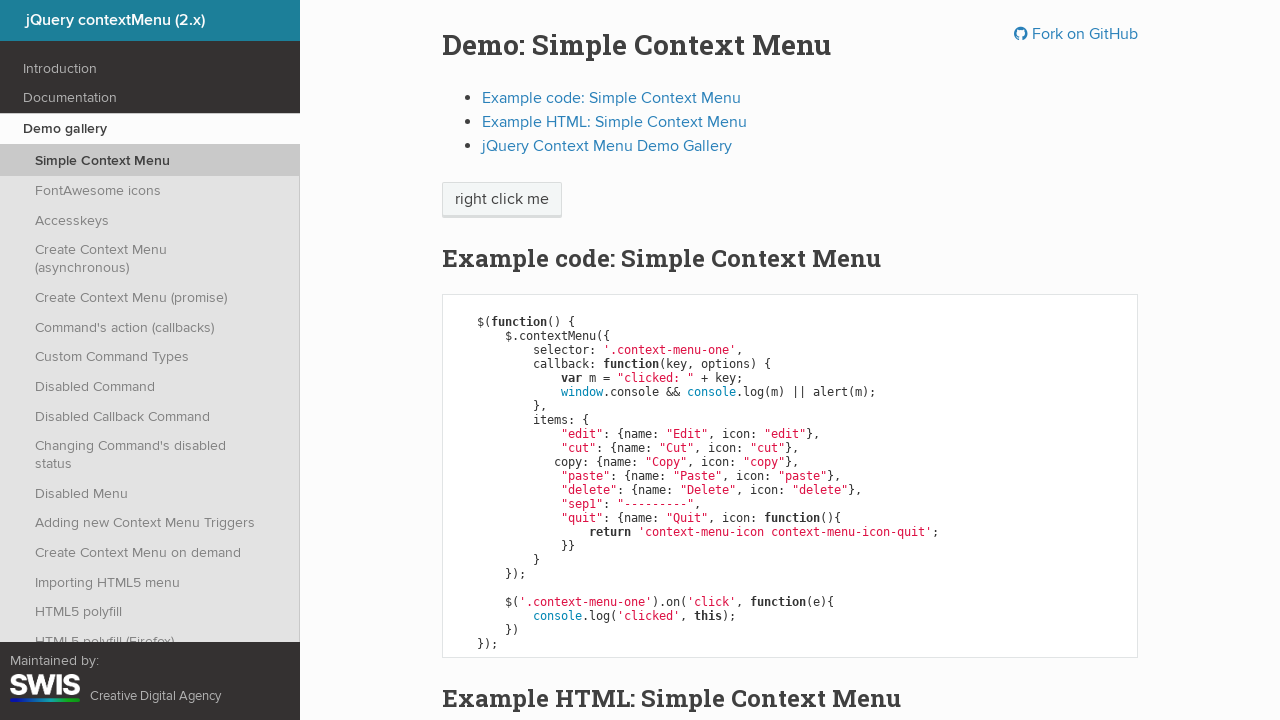

Set up dialog handler to accept alert dialogs
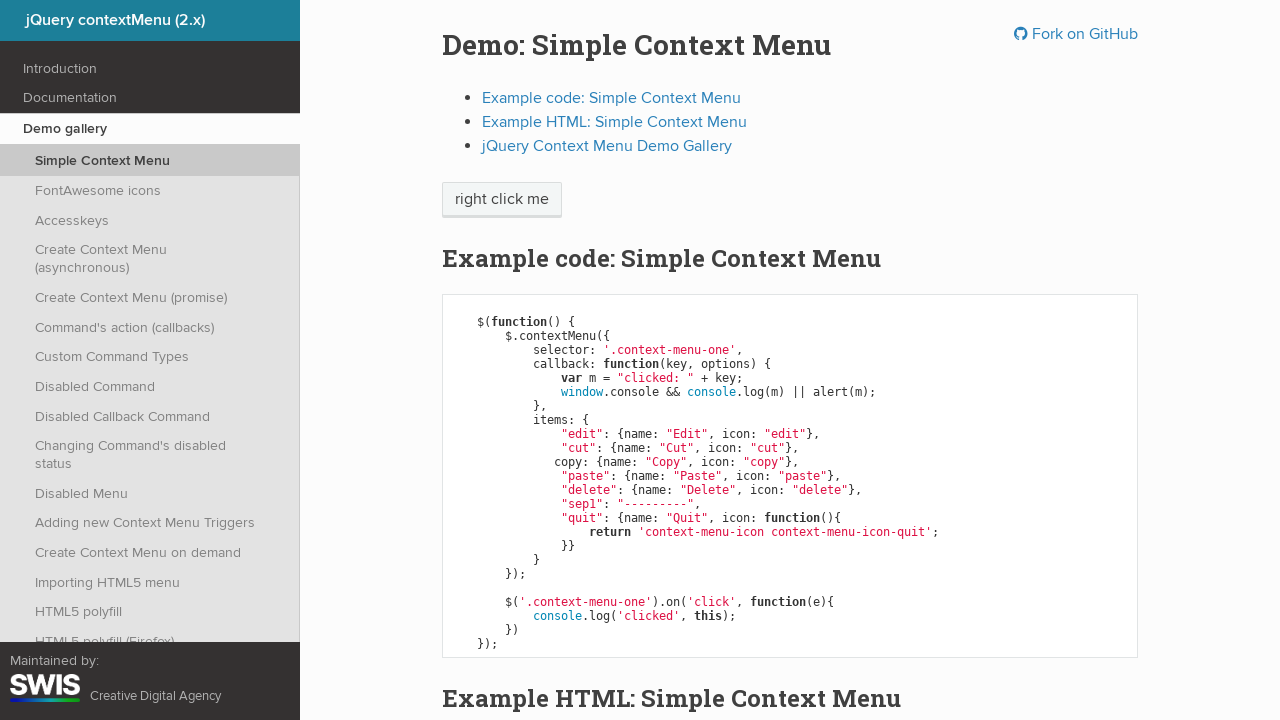

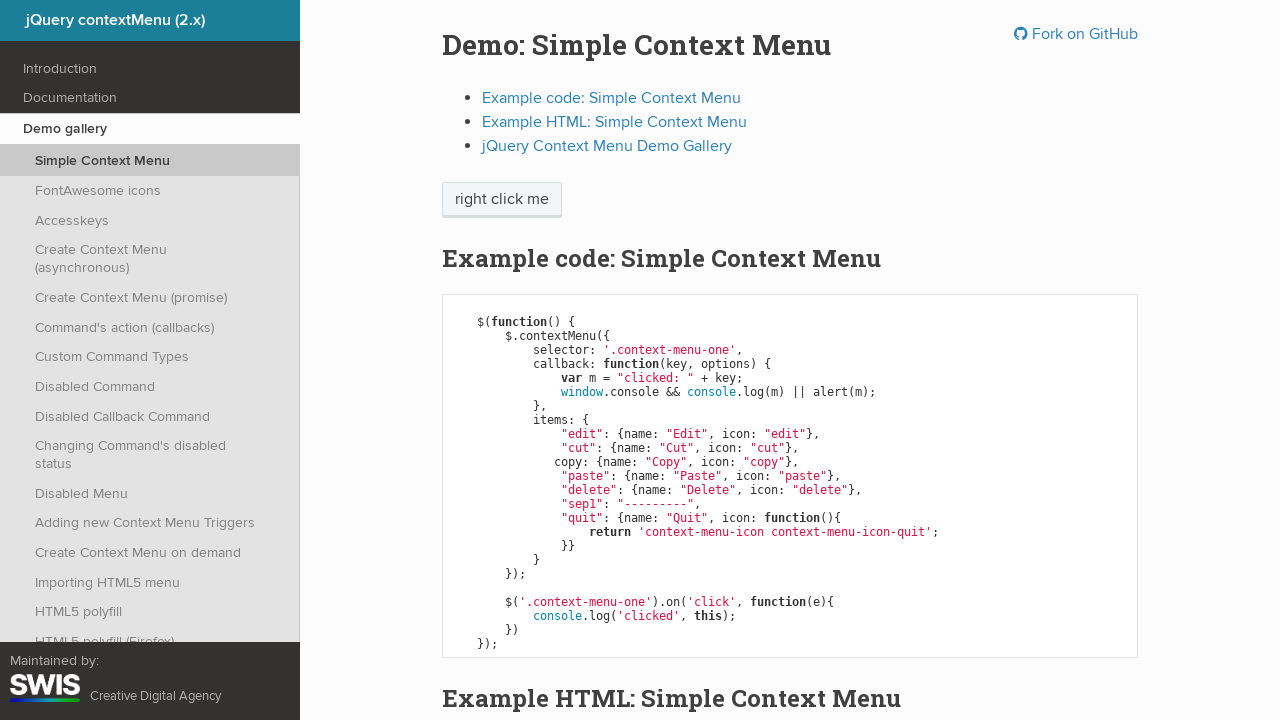